Tests navigation to Laptops category and then to Dell i7 8gb product page

Starting URL: https://www.demoblaze.com

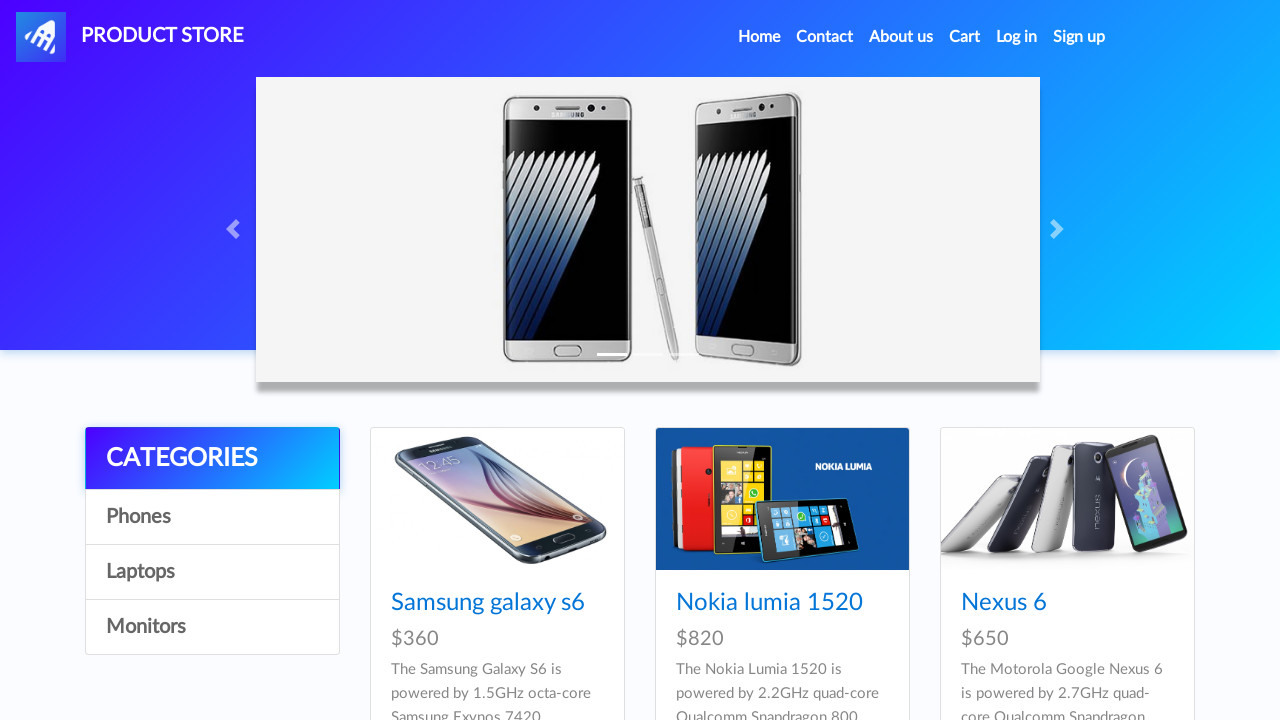

Clicked on Laptops category at (212, 572) on text=Laptops
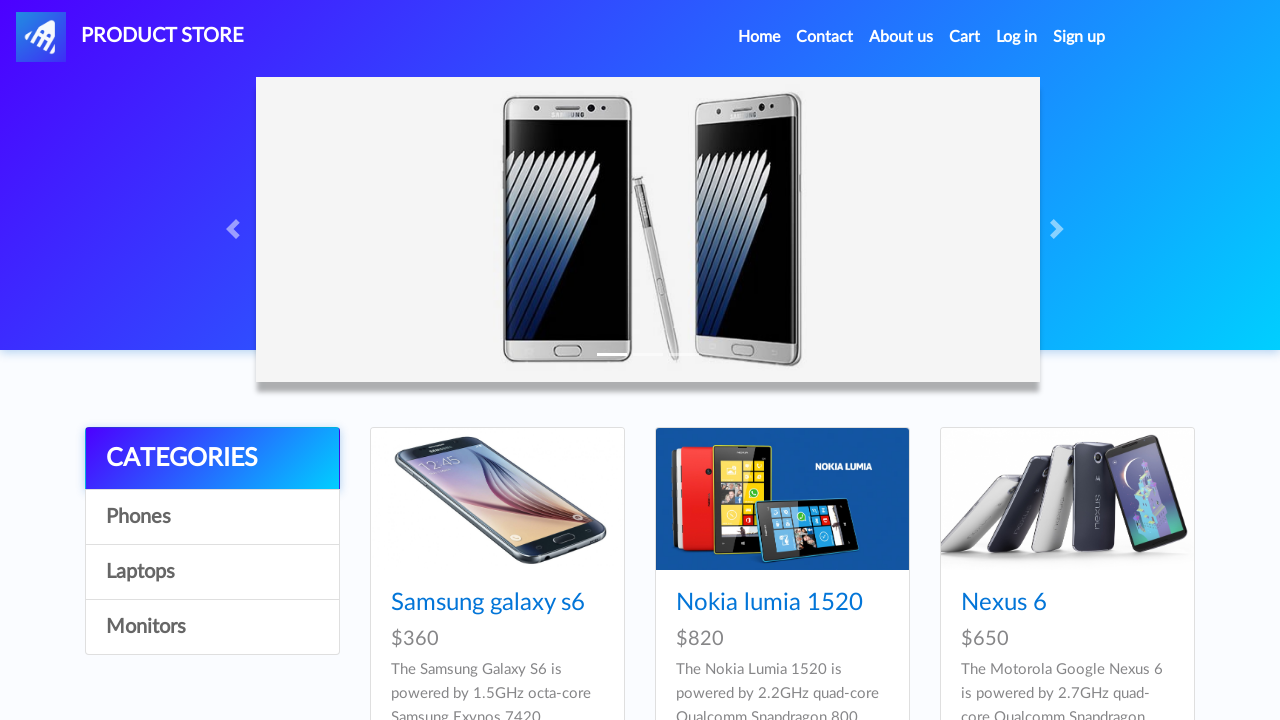

Laptops category loaded and Dell i7 8gb product appeared
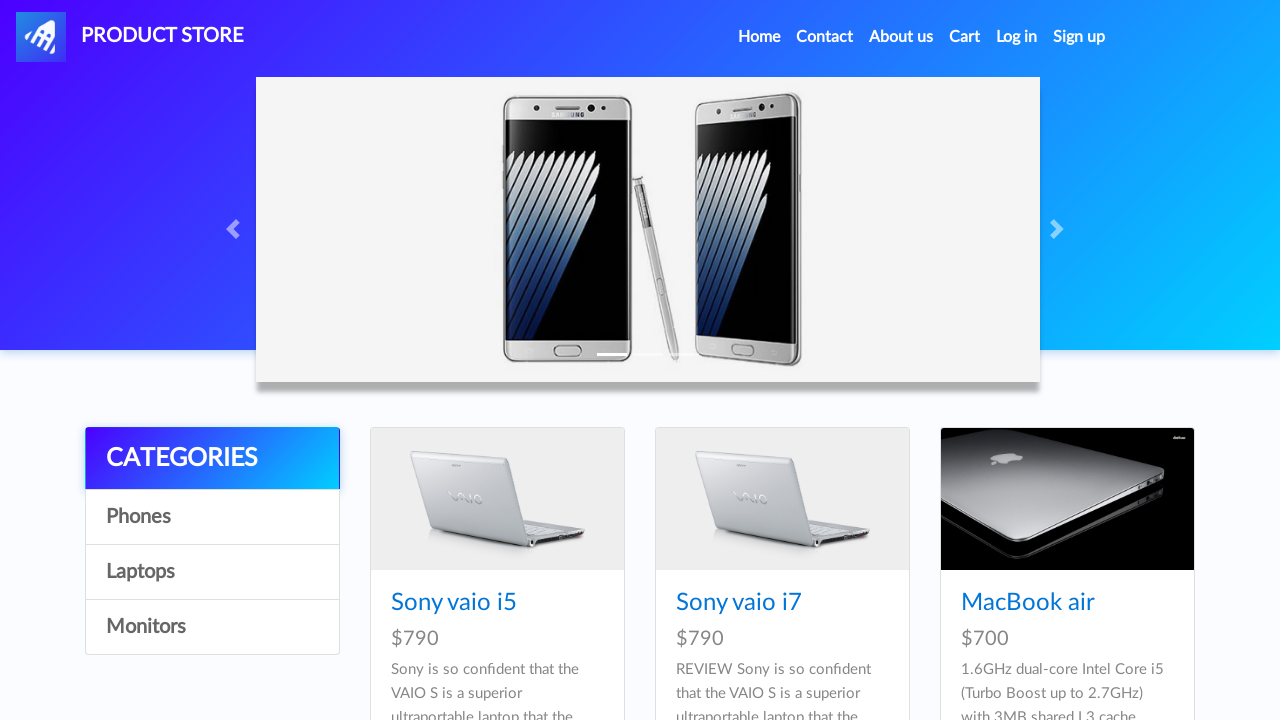

Clicked on Dell i7 8gb product at (448, 361) on text=Dell i7 8gb
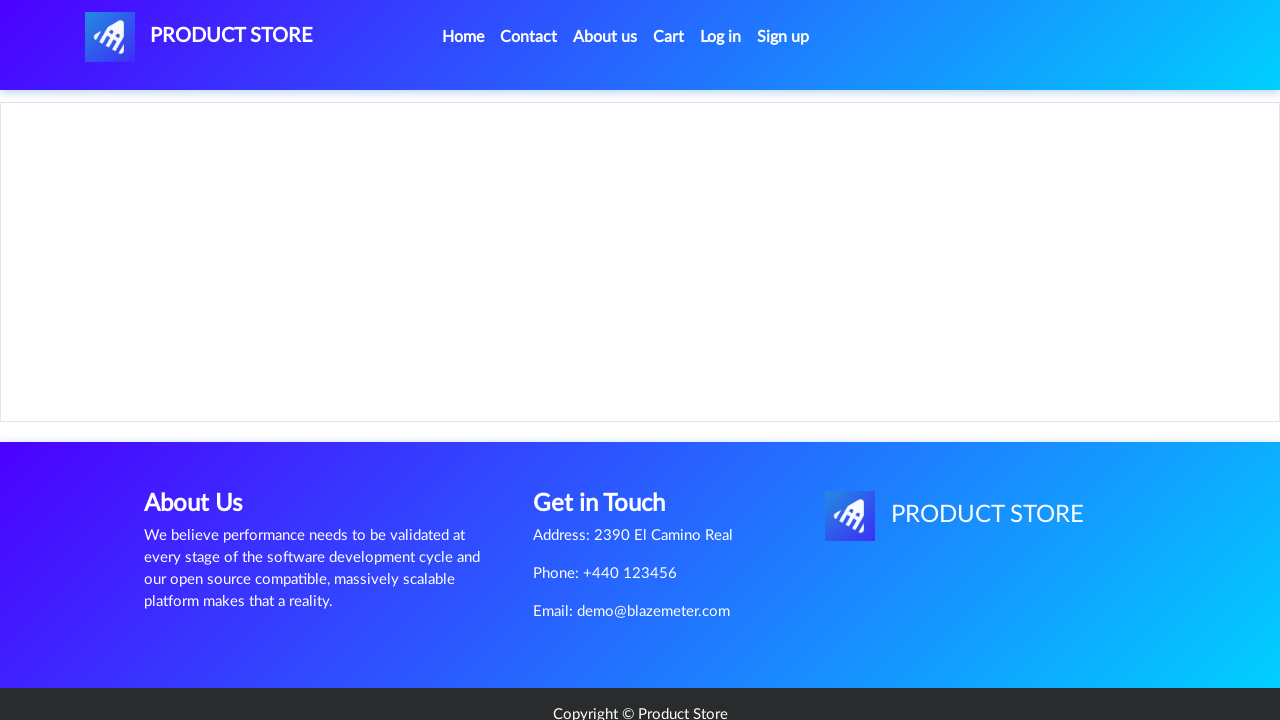

Product page loaded with heading visible
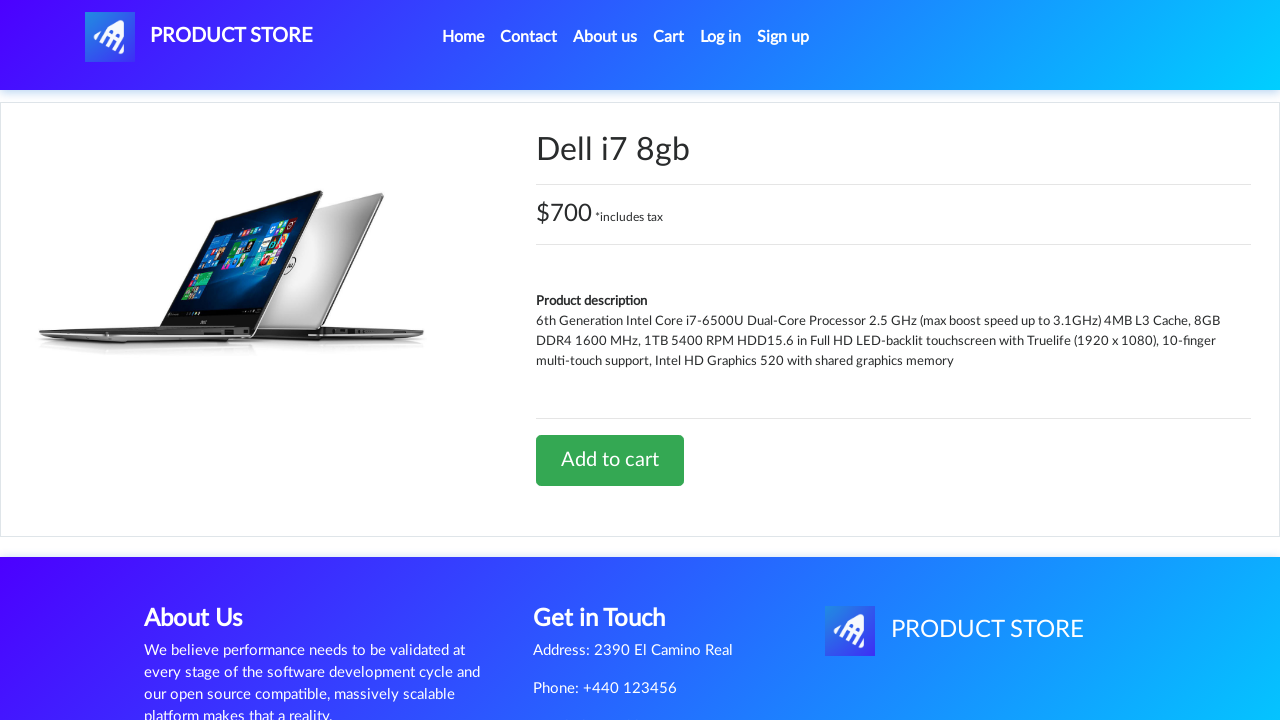

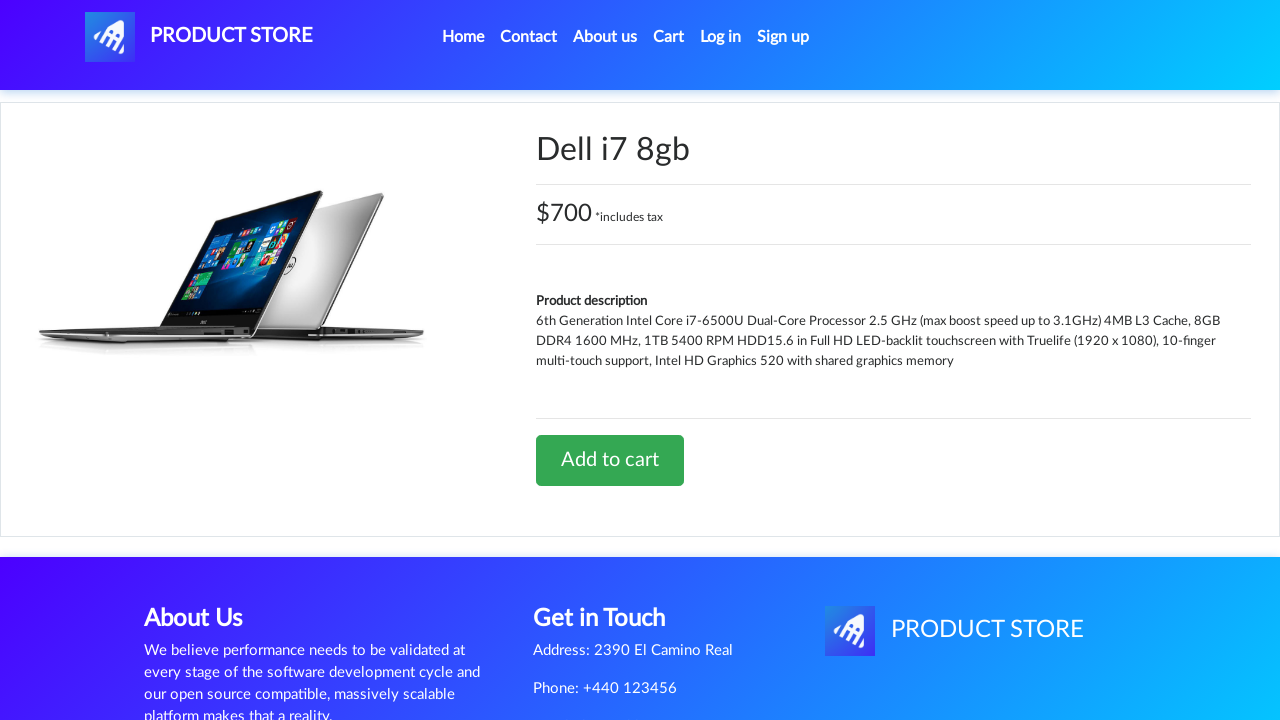